Tests navigation to the Privacy page through the "More" menu

Starting URL: https://sescampre.jccm.es/portalsalud/app/inicio

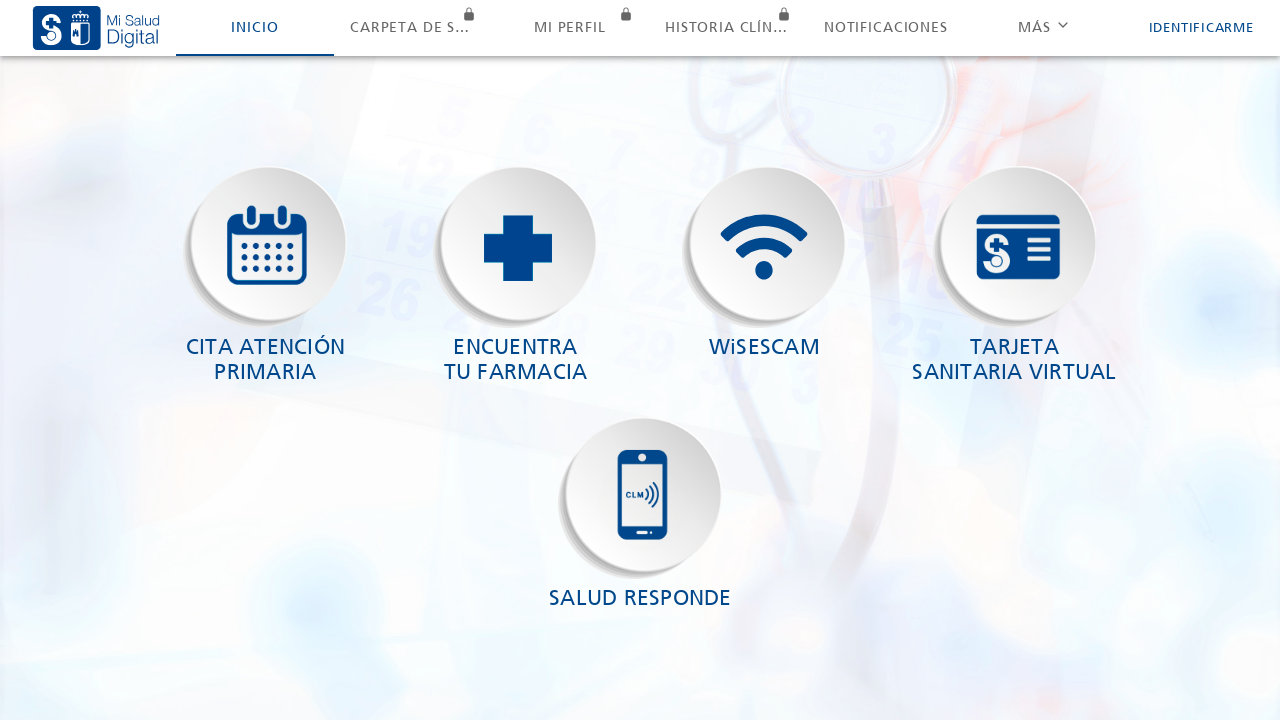

Clicked on 'Más' (More) menu button at (1043, 28) on xpath=//ion-segment-button[contains(.,'Más')]
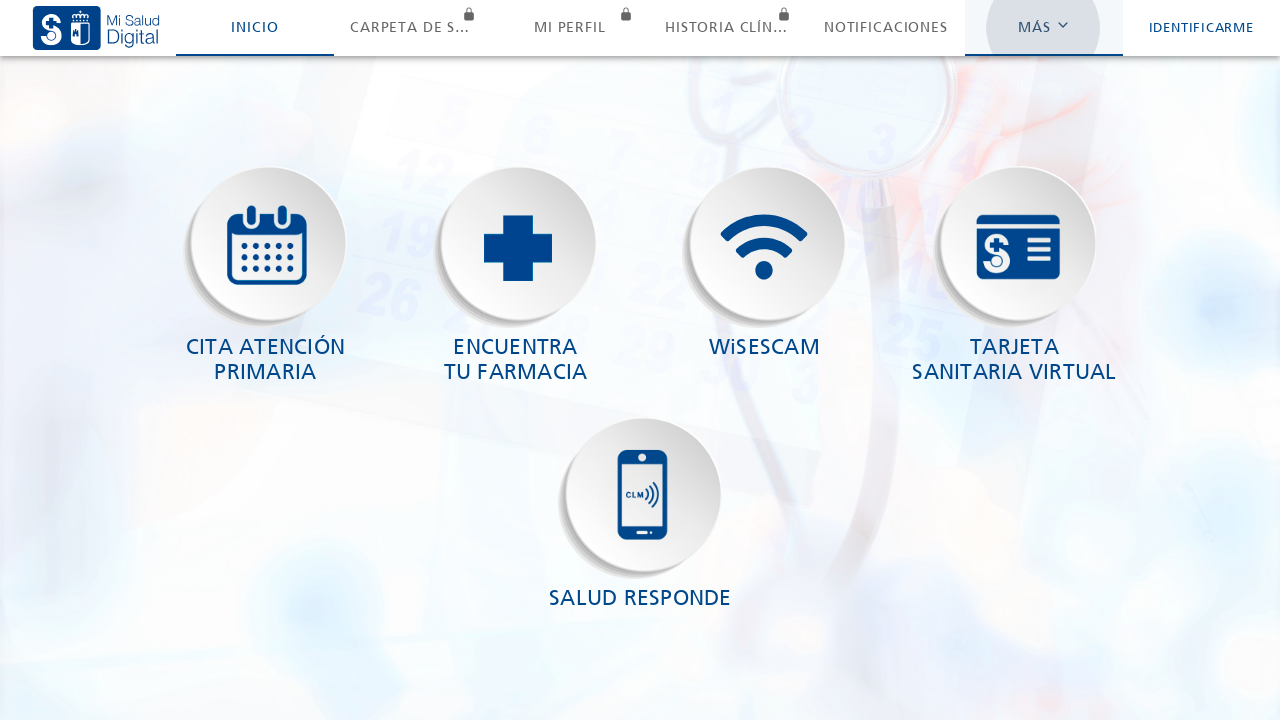

Waited 200ms for popover to appear
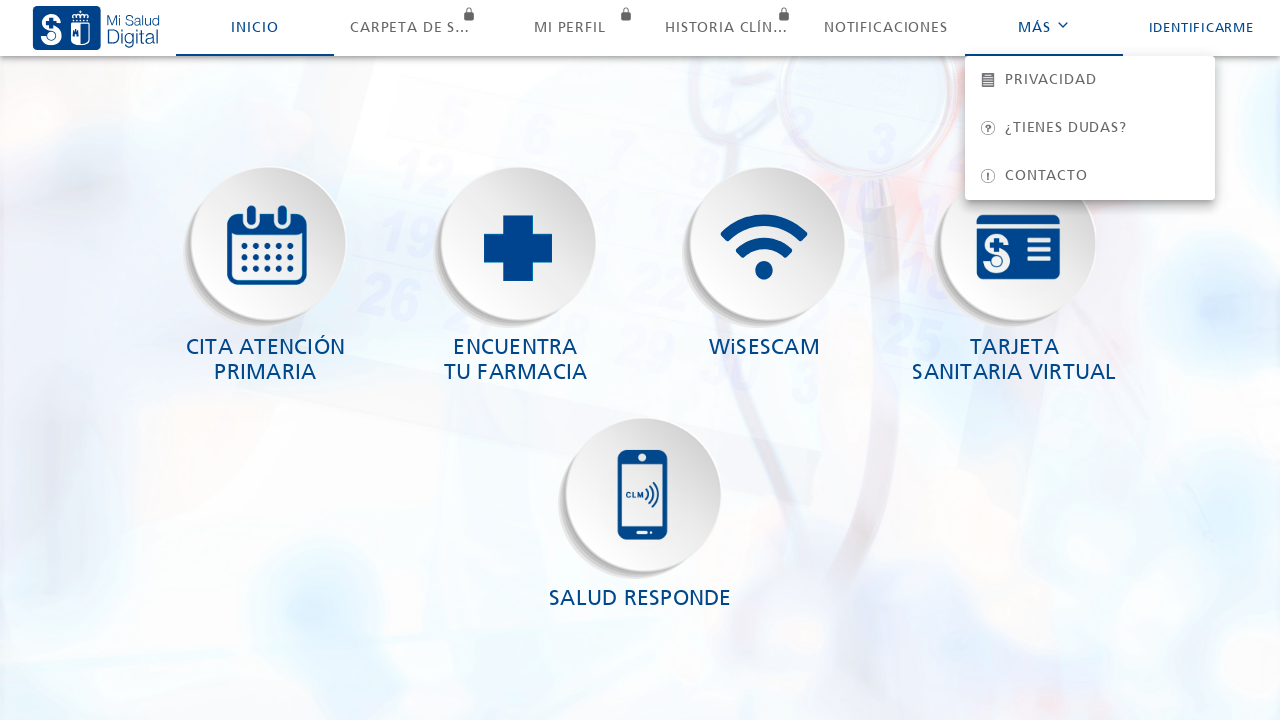

Clicked Privacy option from popover menu at (1090, 80) on .popover-viewport > .md:nth-child(2)
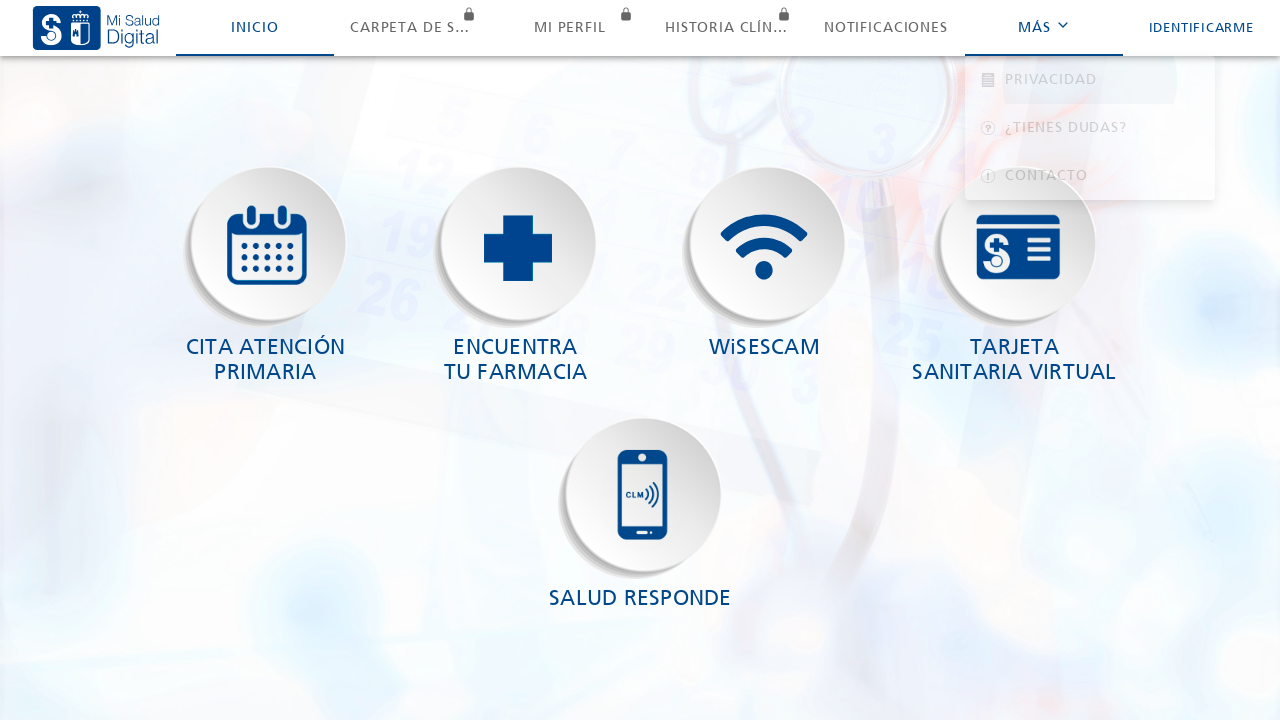

Privacy page loaded and 'Privacidad' heading is visible
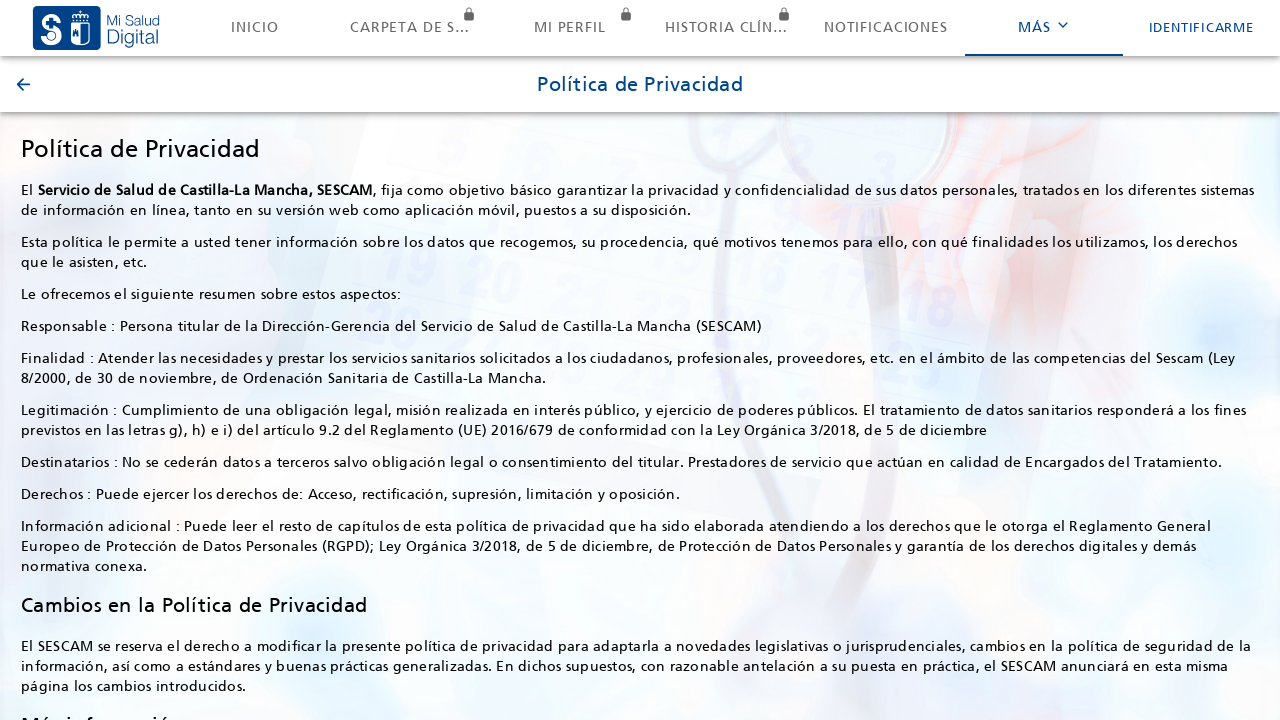

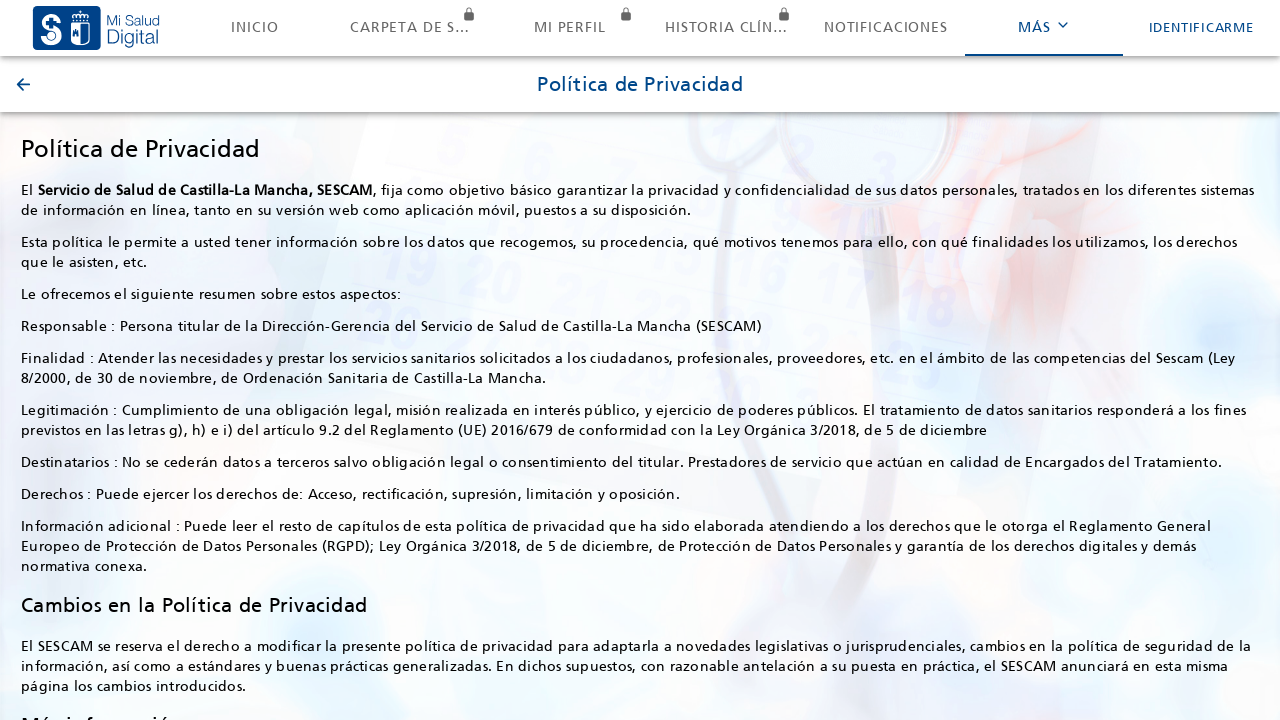